Navigates to the MTS Belarus website and verifies the presence of the "Online top-up without commission" section by locating its heading element.

Starting URL: https://www.mts.by/

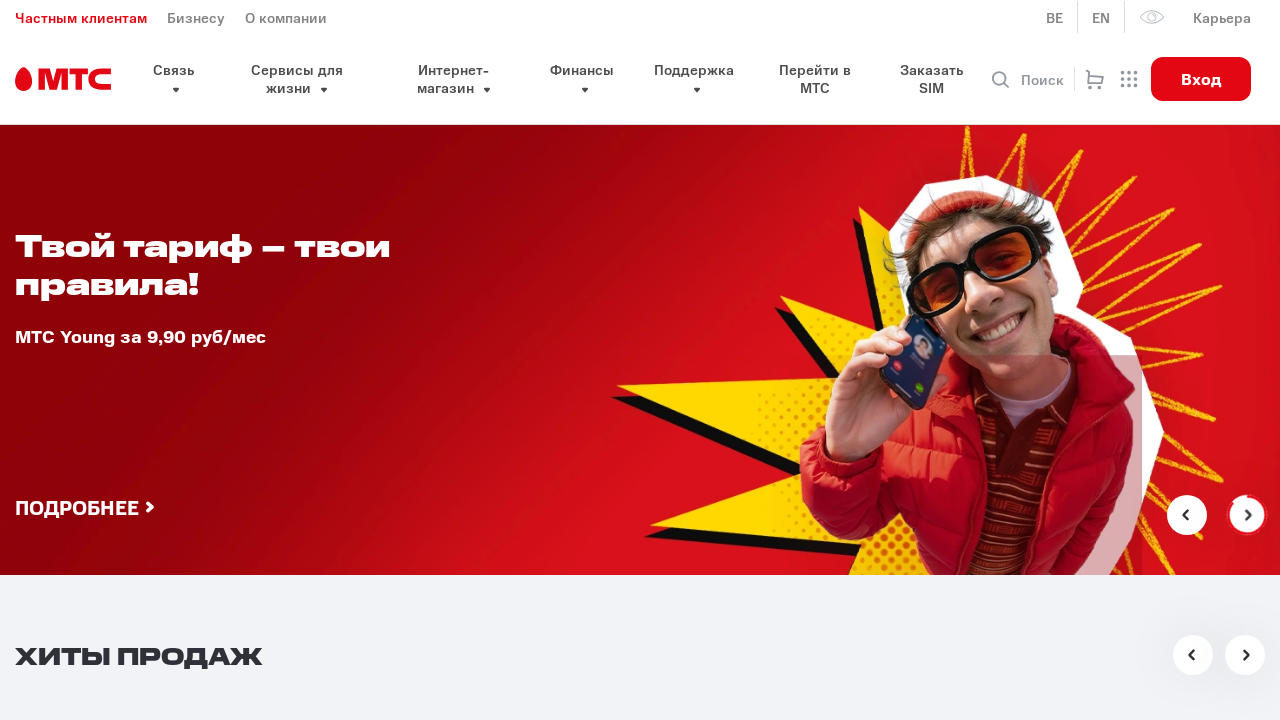

Waited for section heading element to load on MTS Belarus website
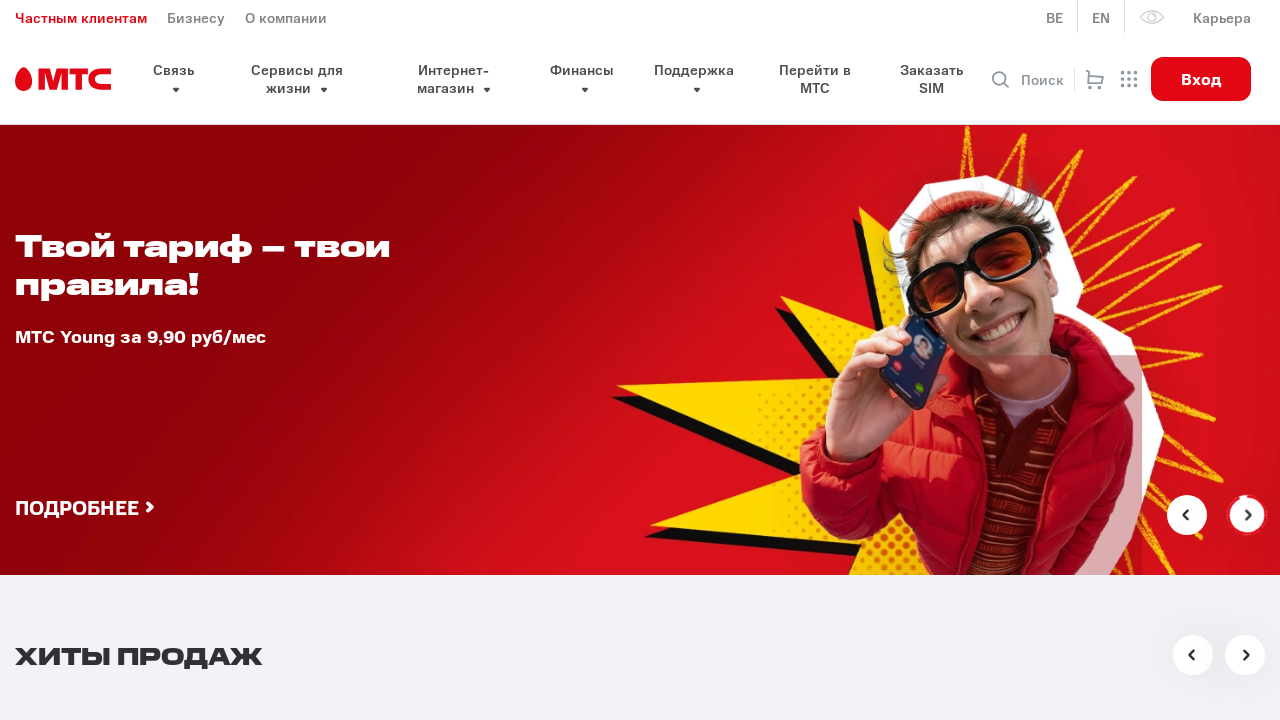

Verified the 'Online top-up without commission' section heading is present
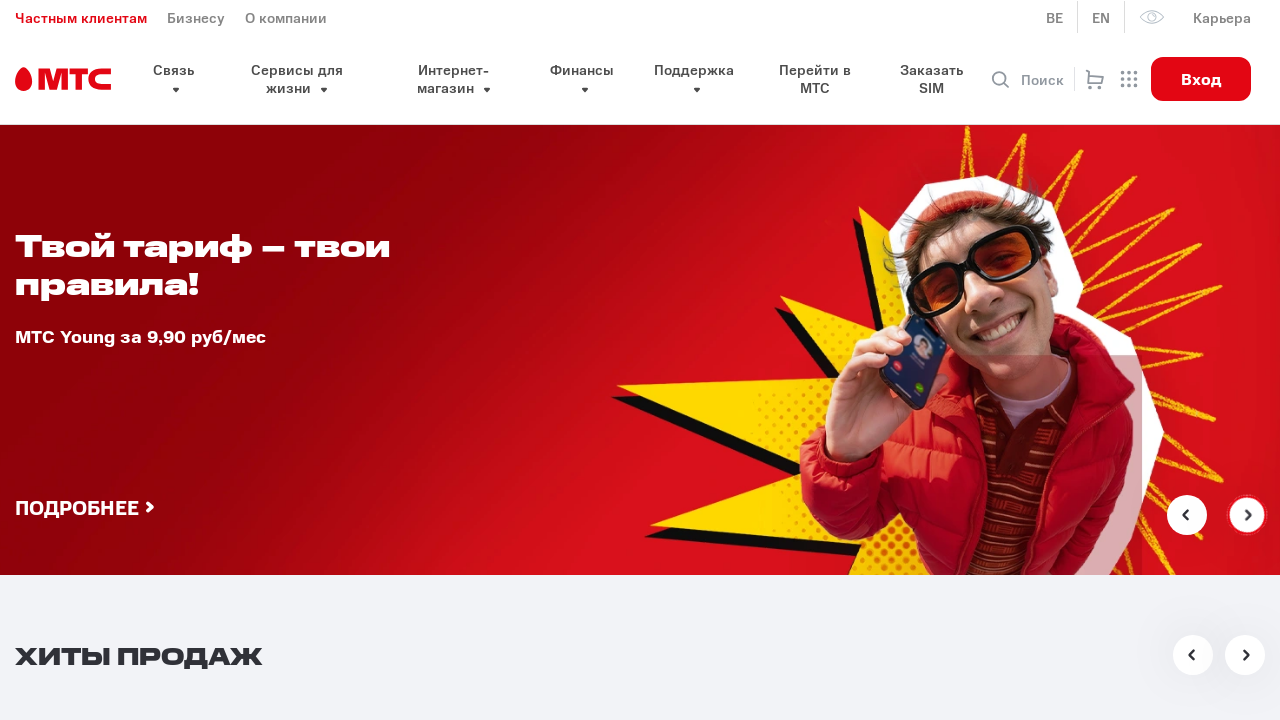

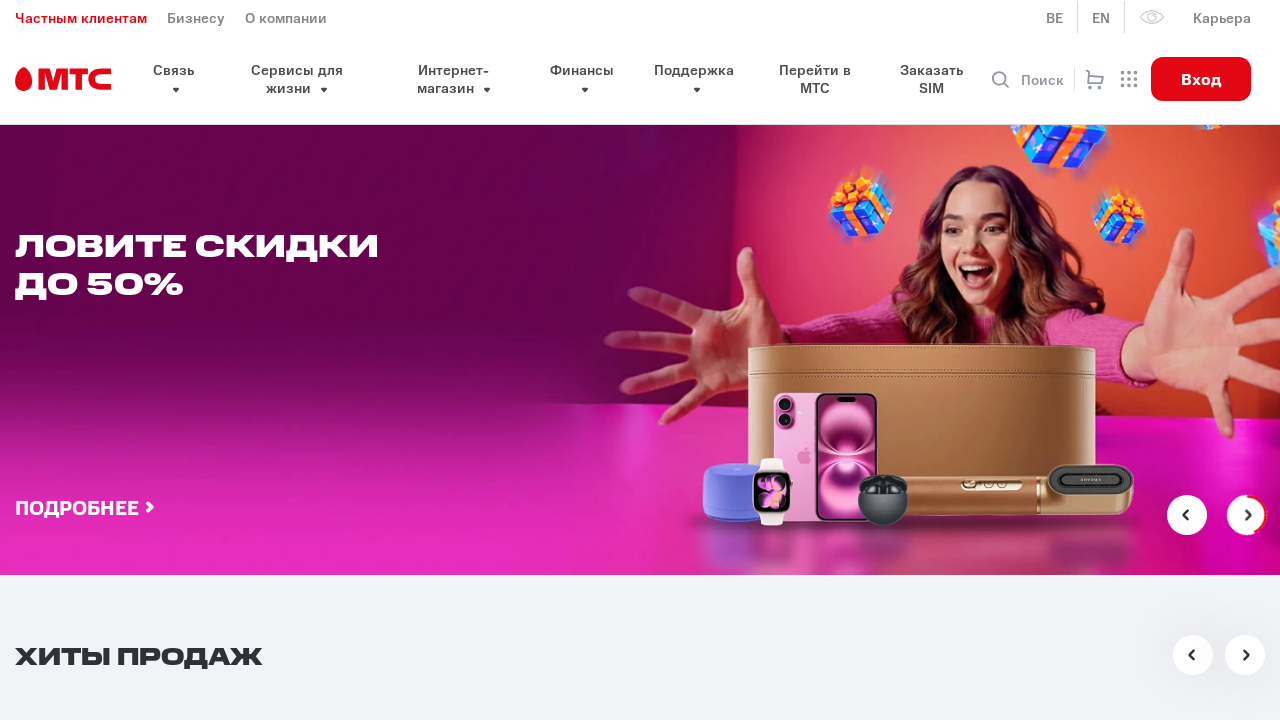